Tests a practice form by filling in personal information fields (name, email, phone), selecting gender and hobbies via radio/checkbox, uploading a file, submitting the form, and verifying the confirmation modal appears before closing it.

Starting URL: https://demoqa.com/automation-practice-form

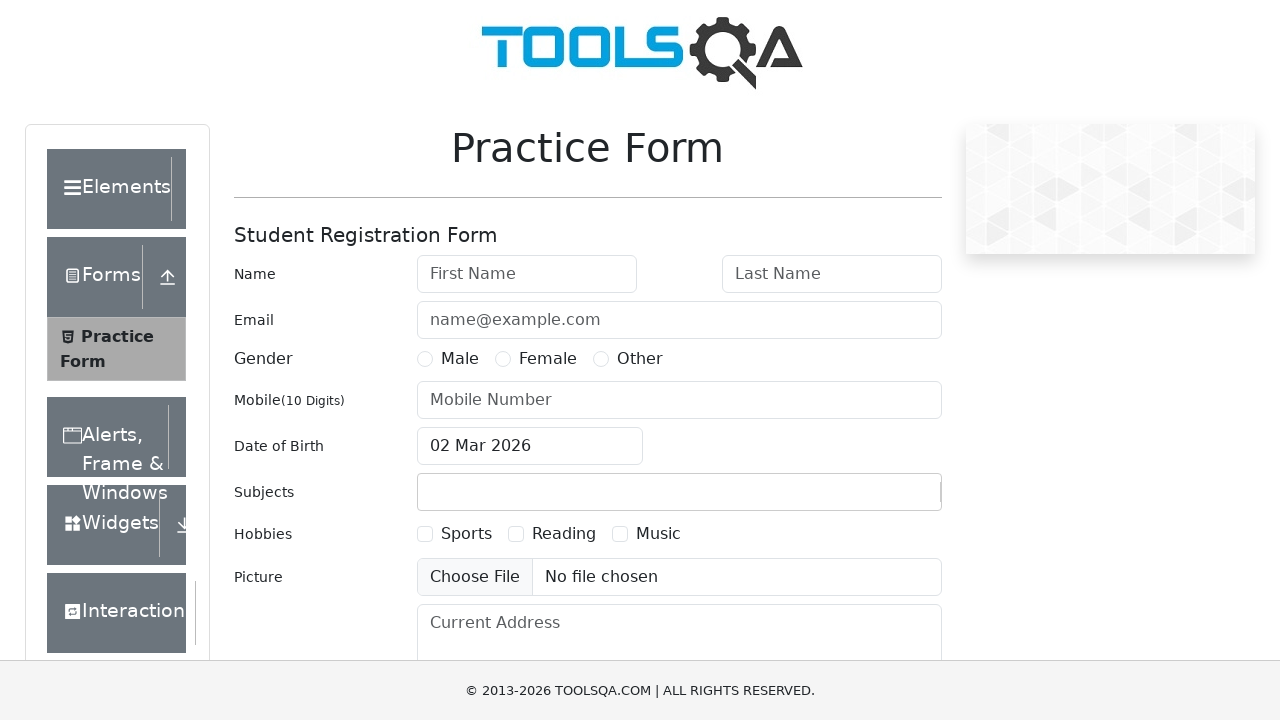

Removed advertisement iframes that may interfere with interactions
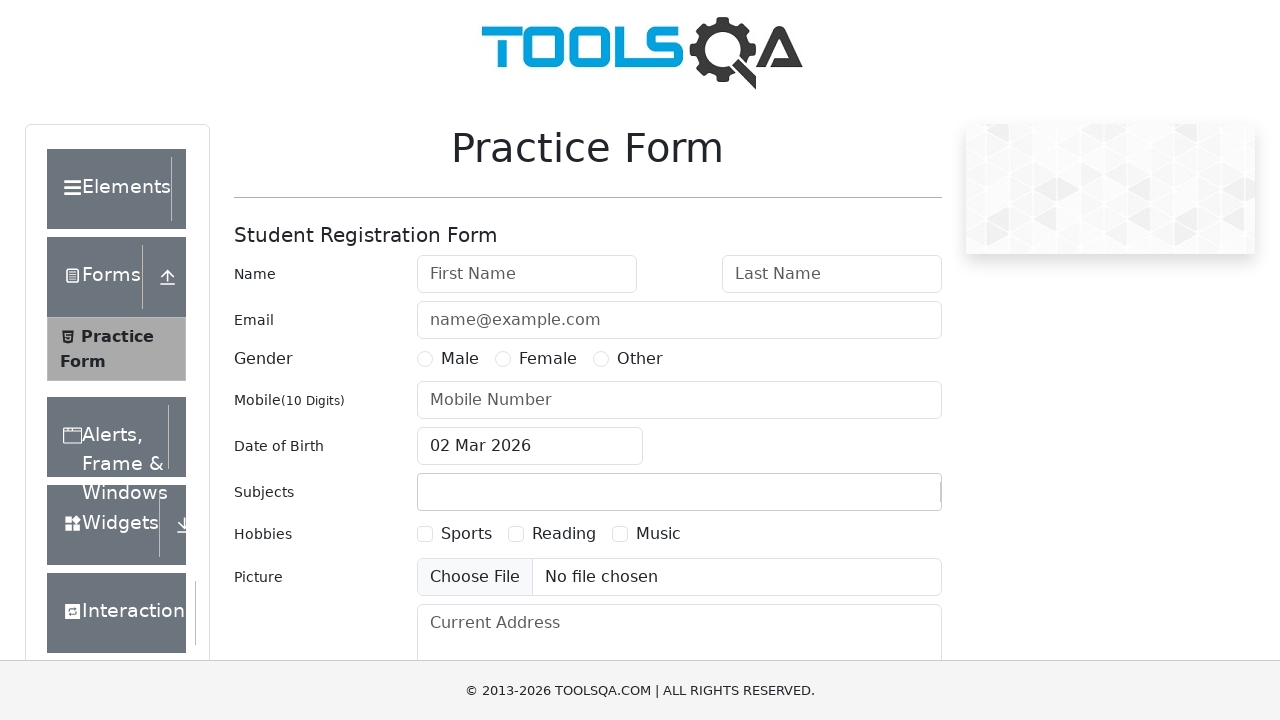

Filled first name field with 'Luis' on #firstName
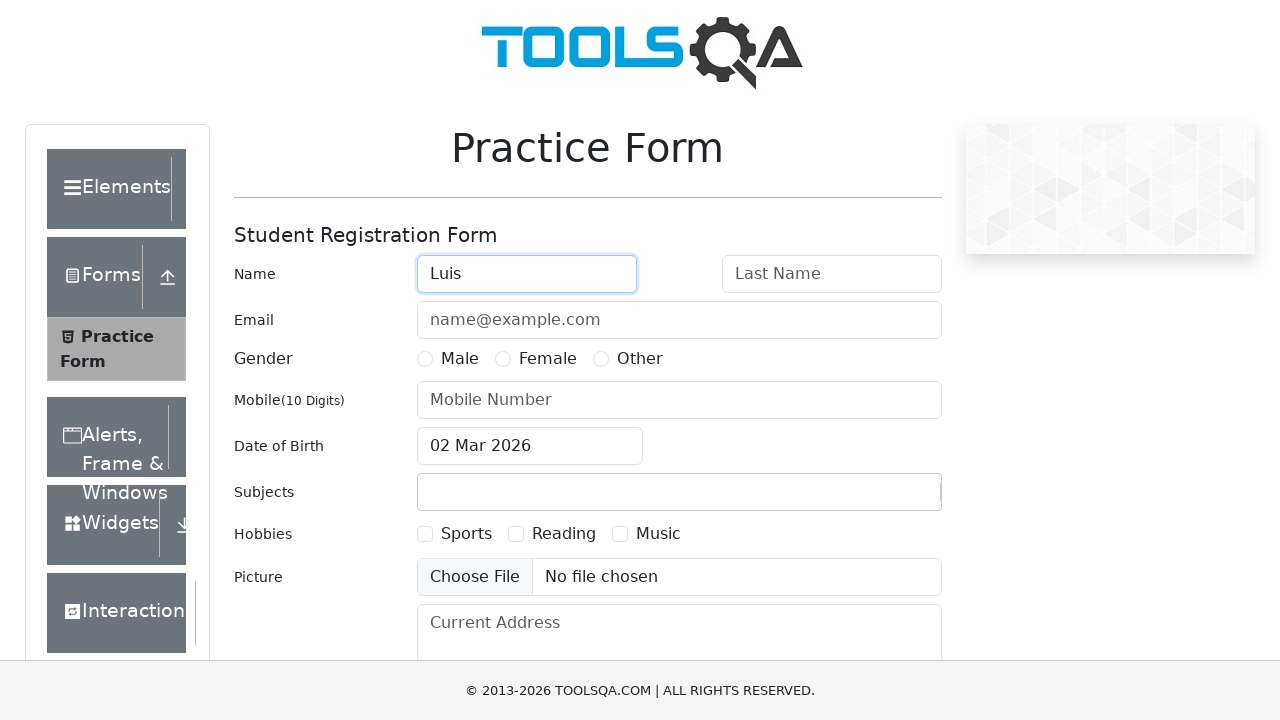

Filled last name field with 'Perfeito' on #lastName
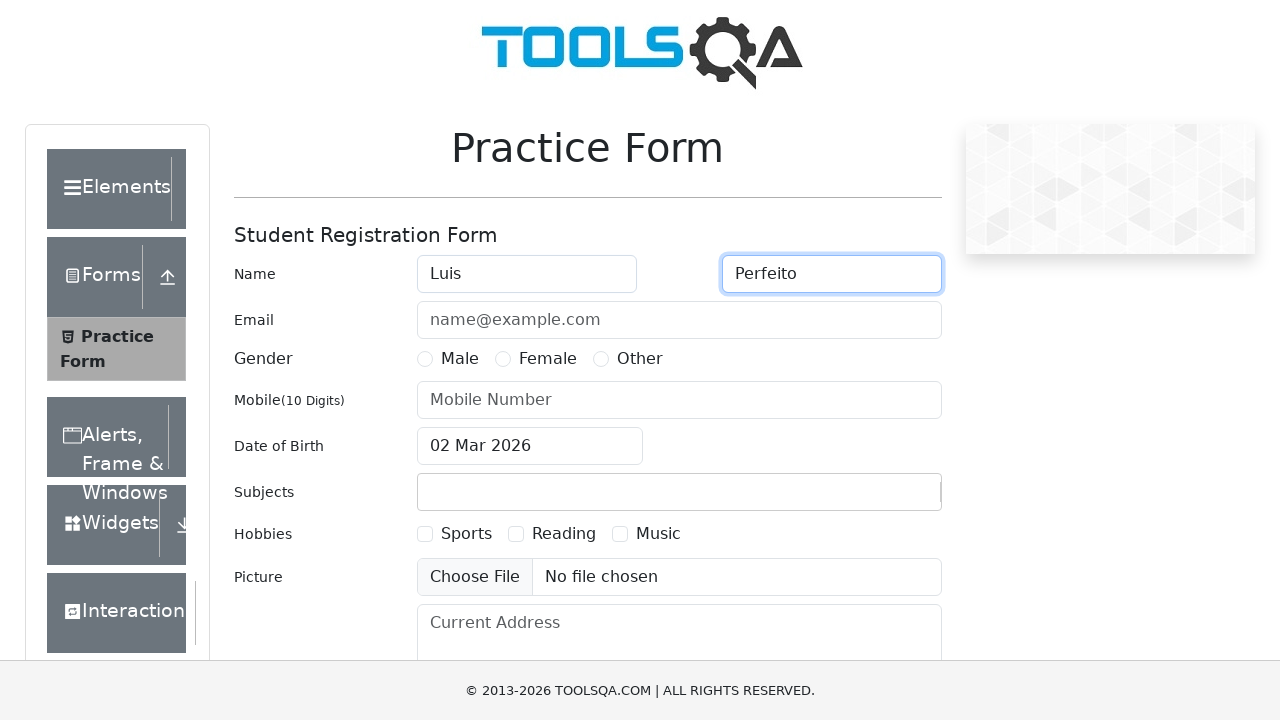

Filled email field with 'teste@email.com' on #userEmail
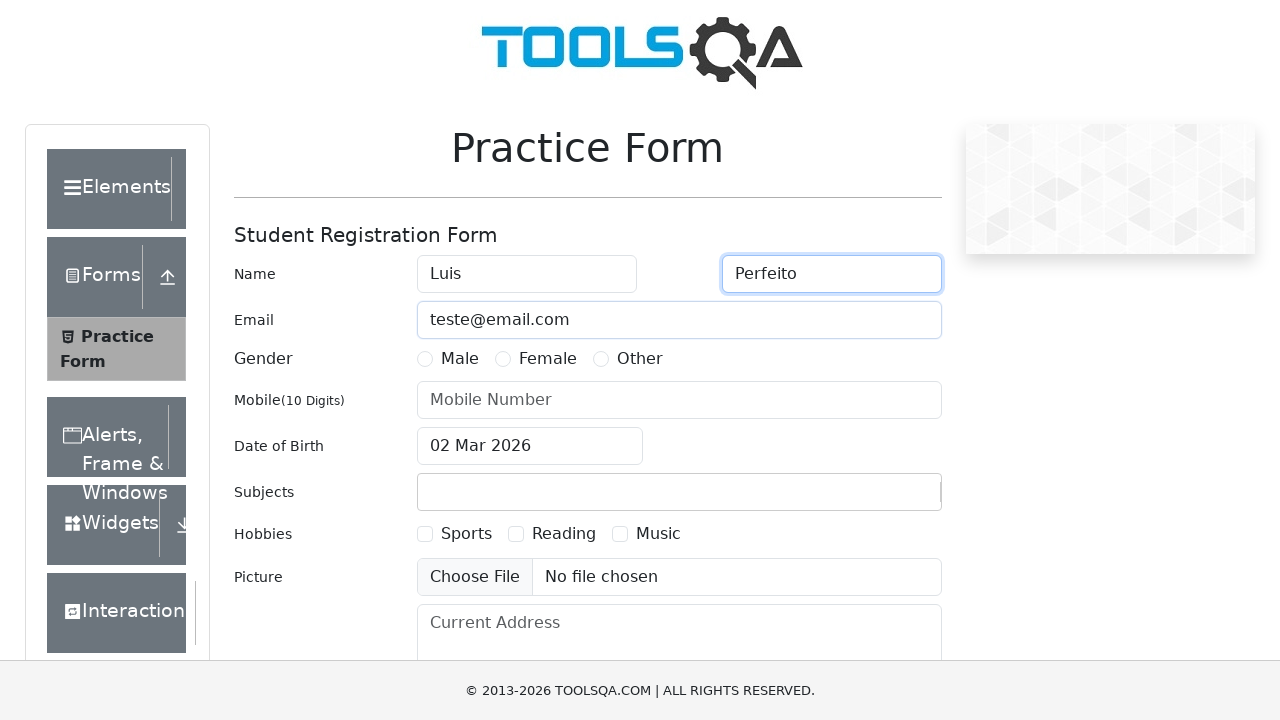

Removed remaining advertisement iframes
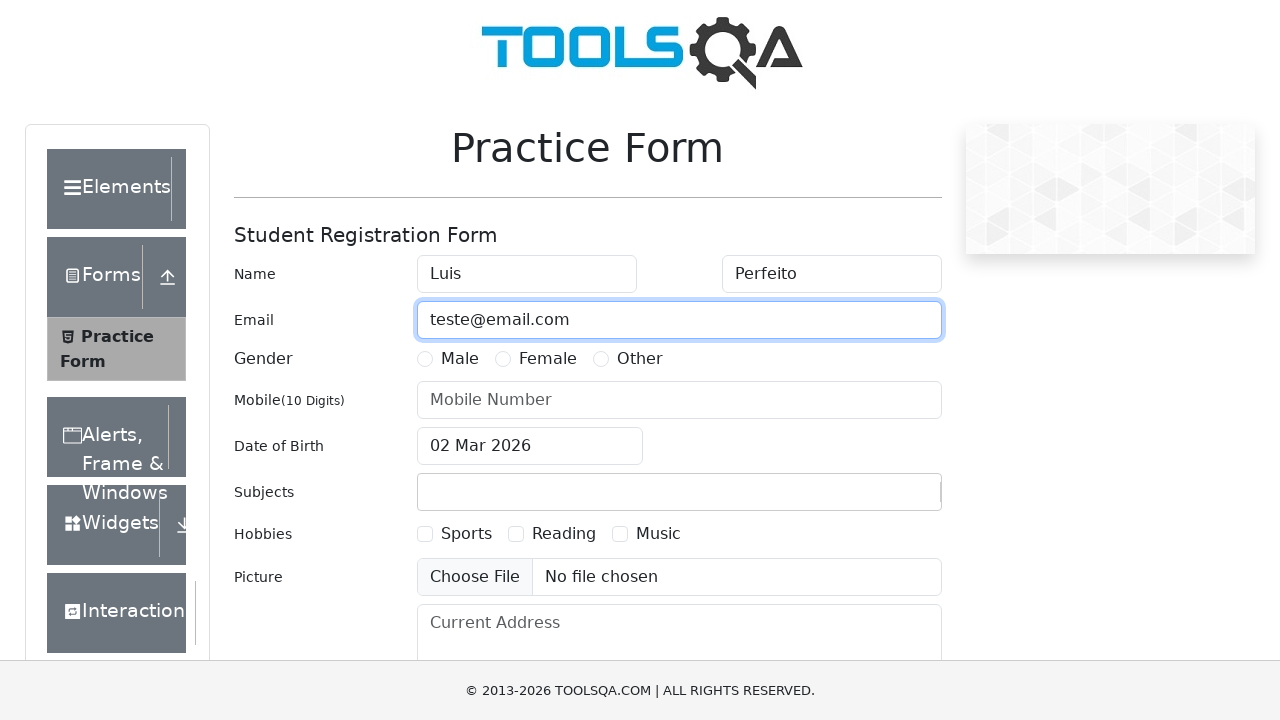

Selected 'Male' gender option at (460, 359) on xpath=//label[text()='Male']
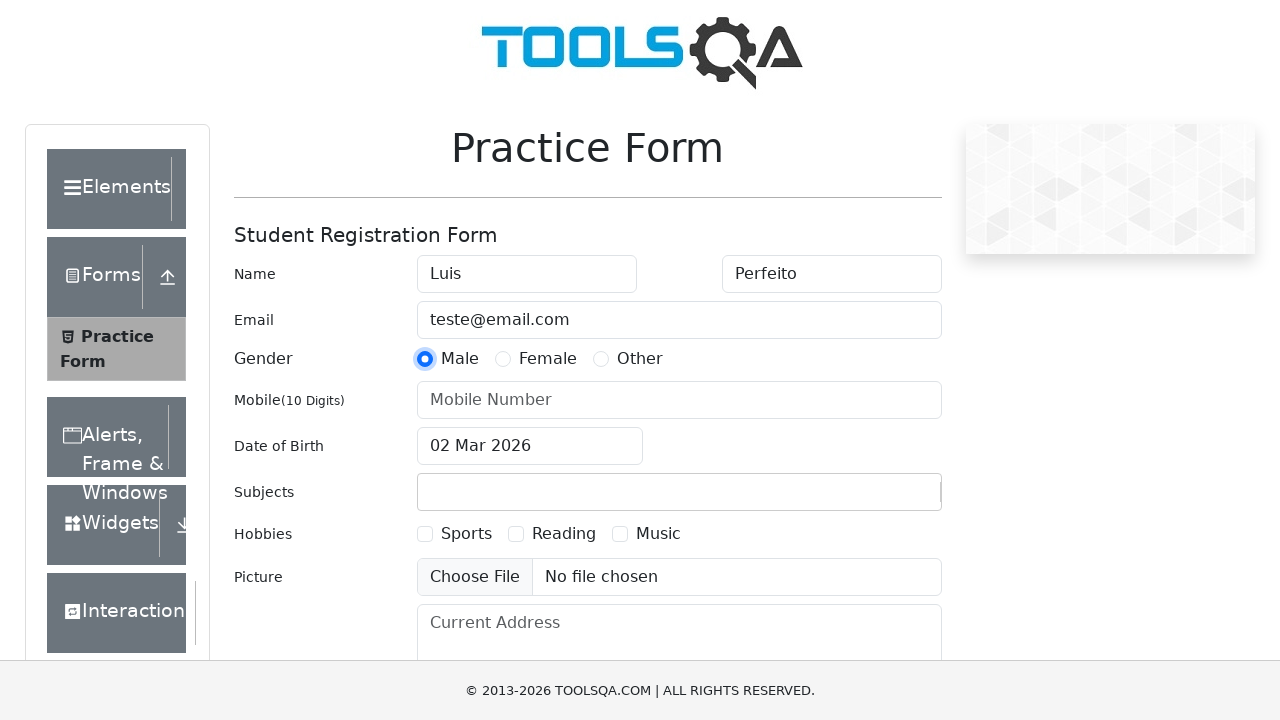

Filled phone number field with '11999999999' on #userNumber
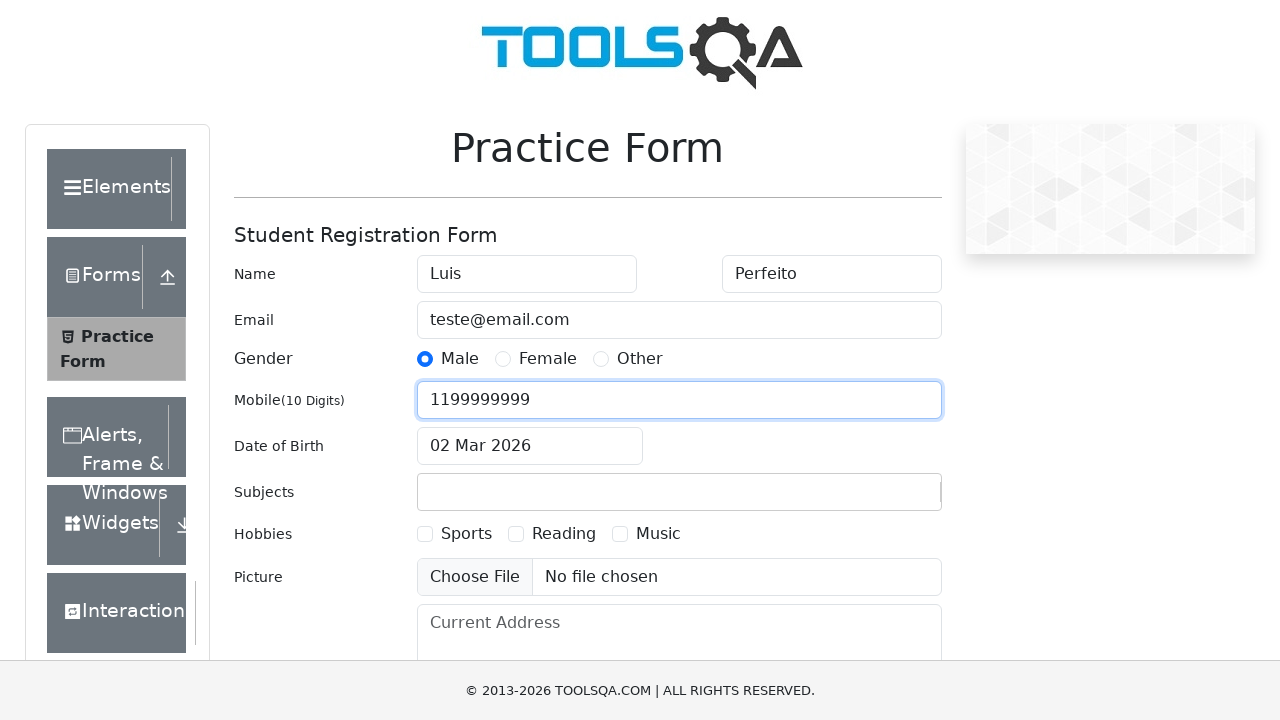

Selected 'Sports' hobby checkbox at (466, 534) on xpath=//label[text()='Sports']
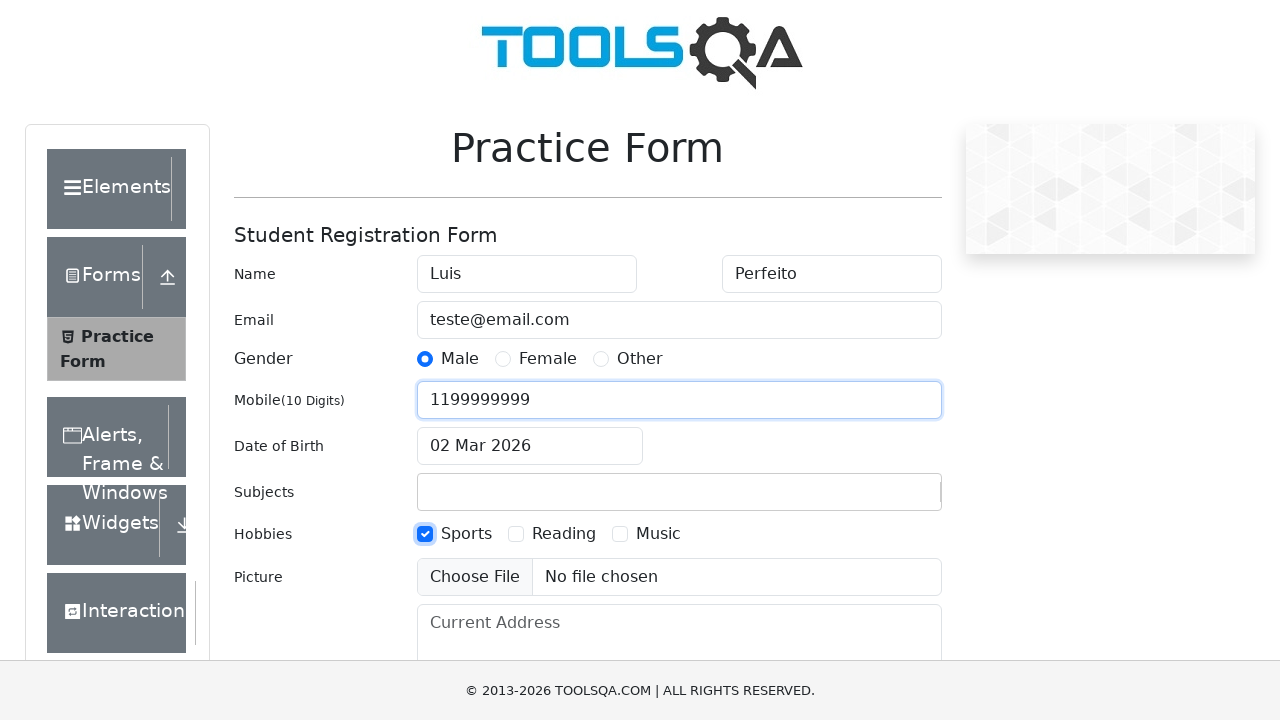

Clicked submit button to submit the form at (885, 499) on #submit
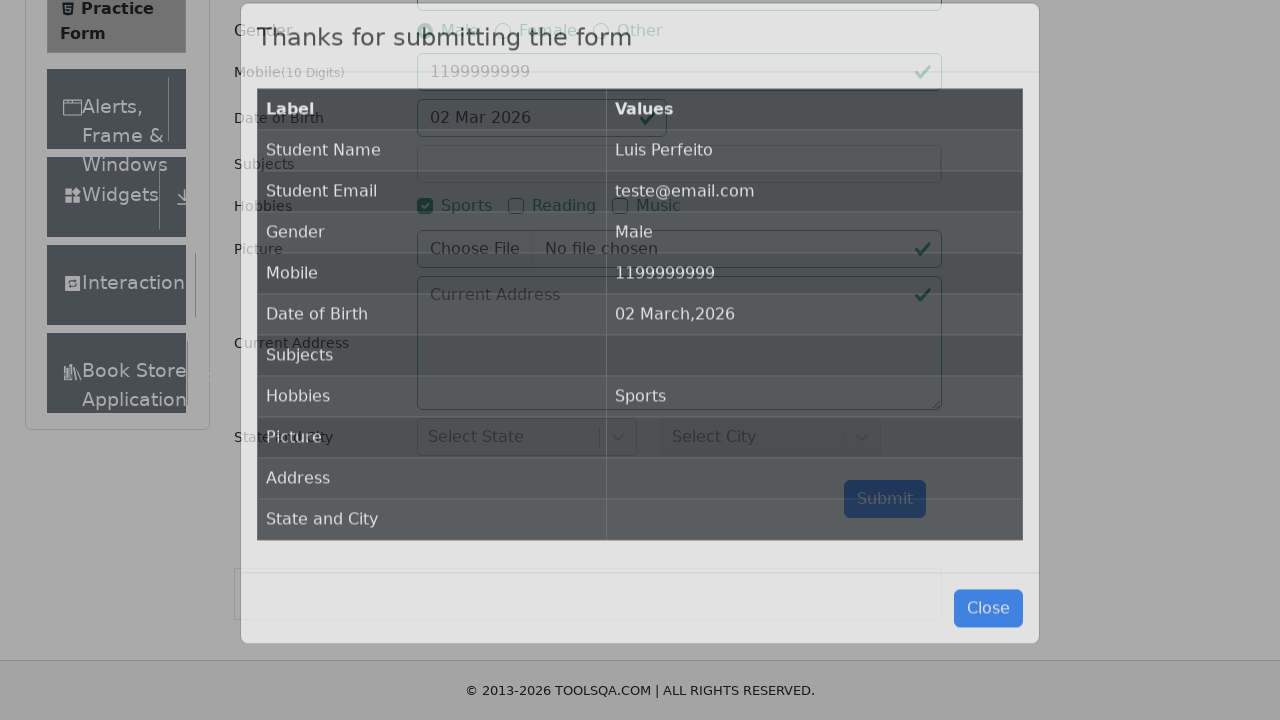

Confirmation modal appeared and is visible
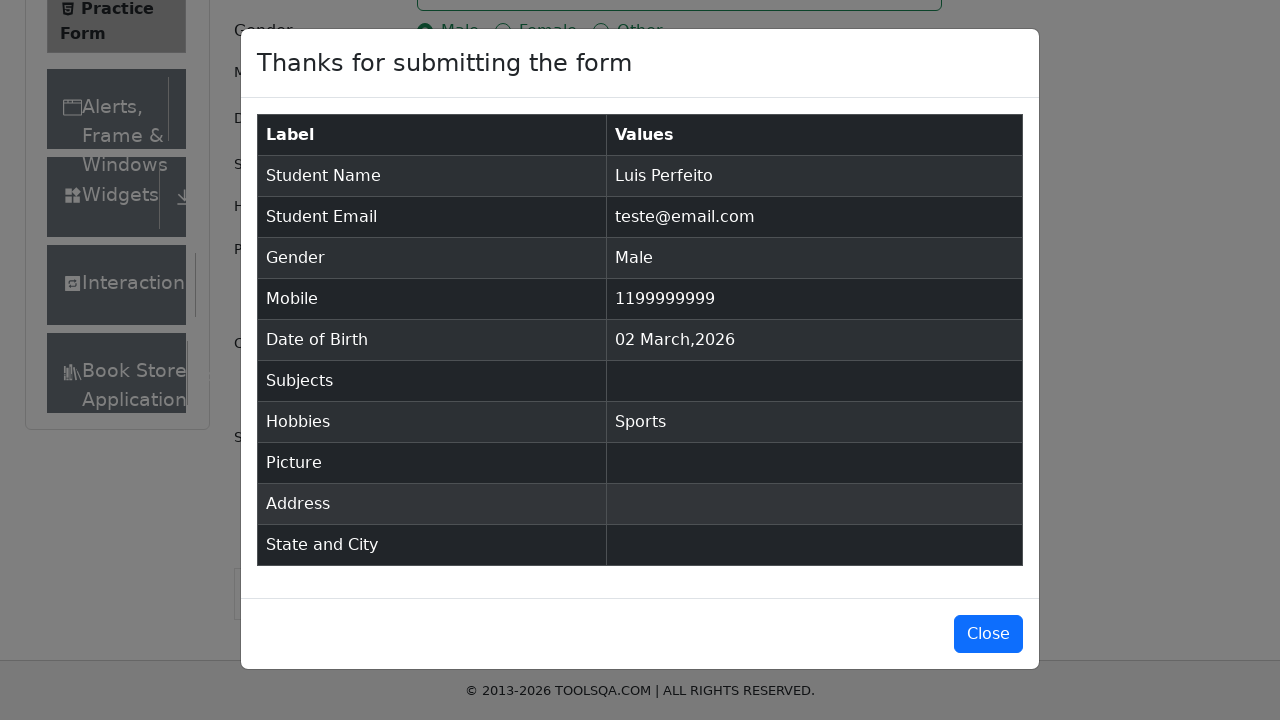

Removed advertisement iframes before closing modal
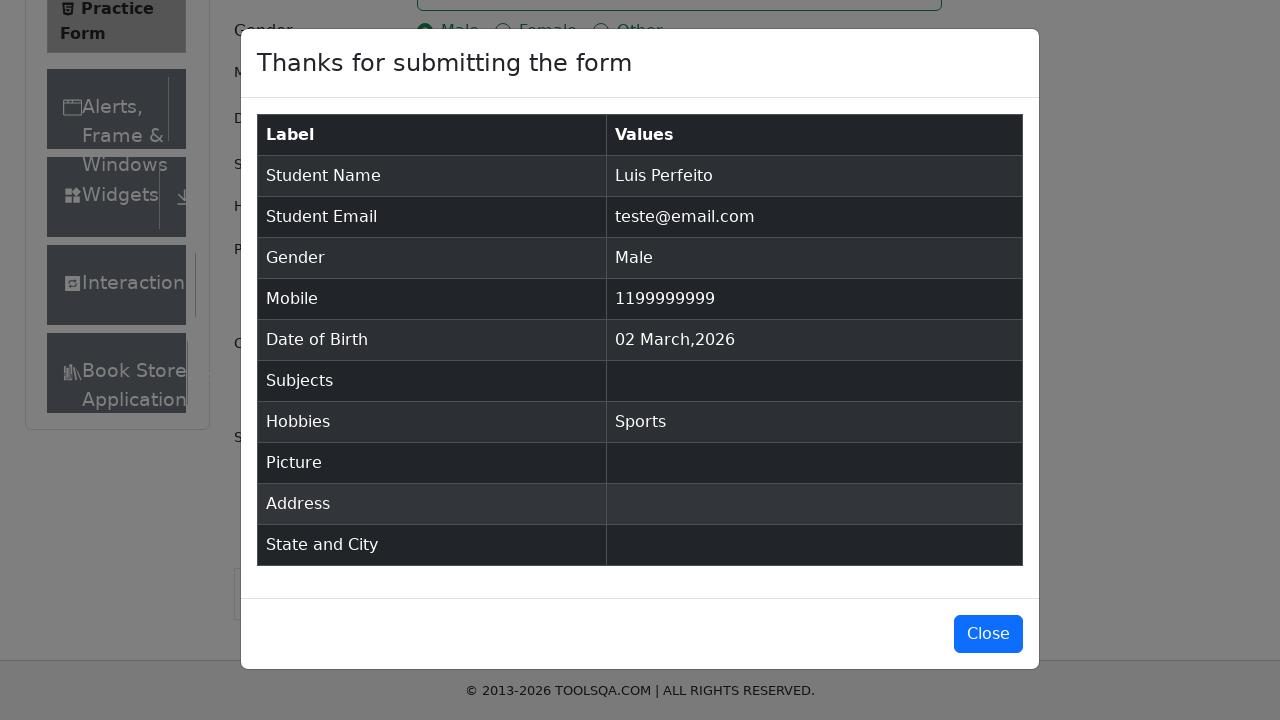

Closed the confirmation modal at (988, 634) on #closeLargeModal
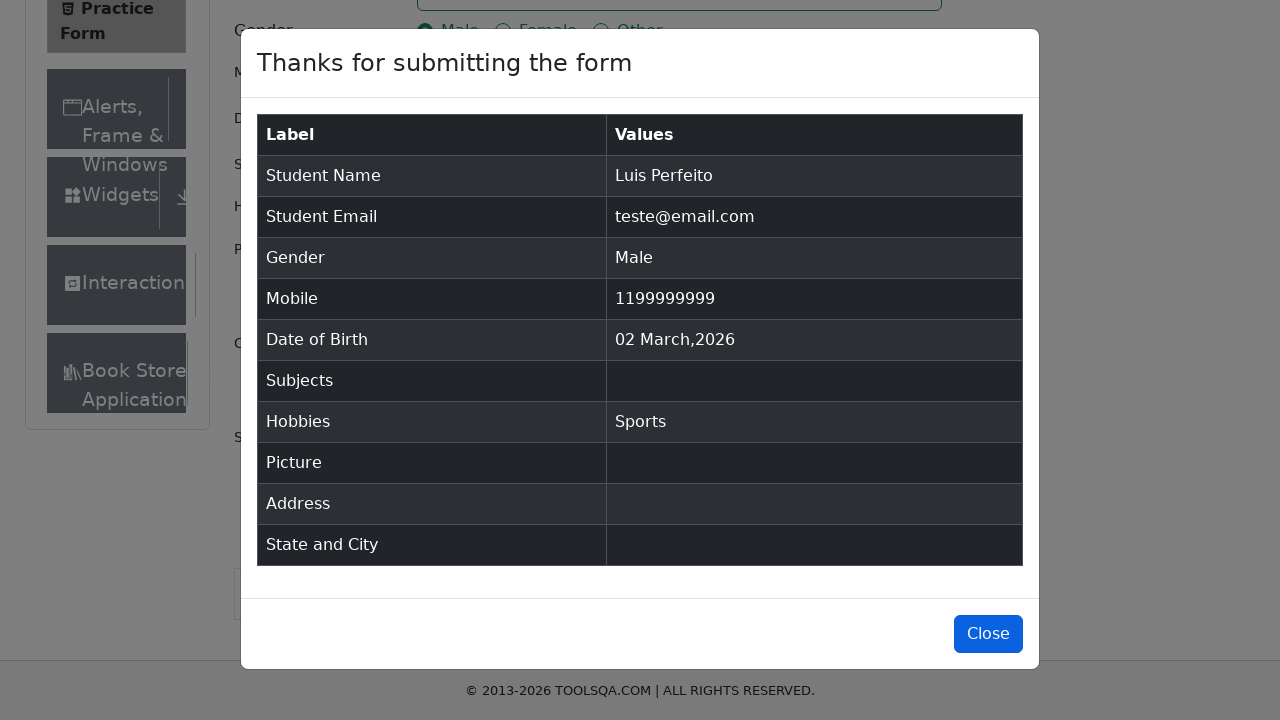

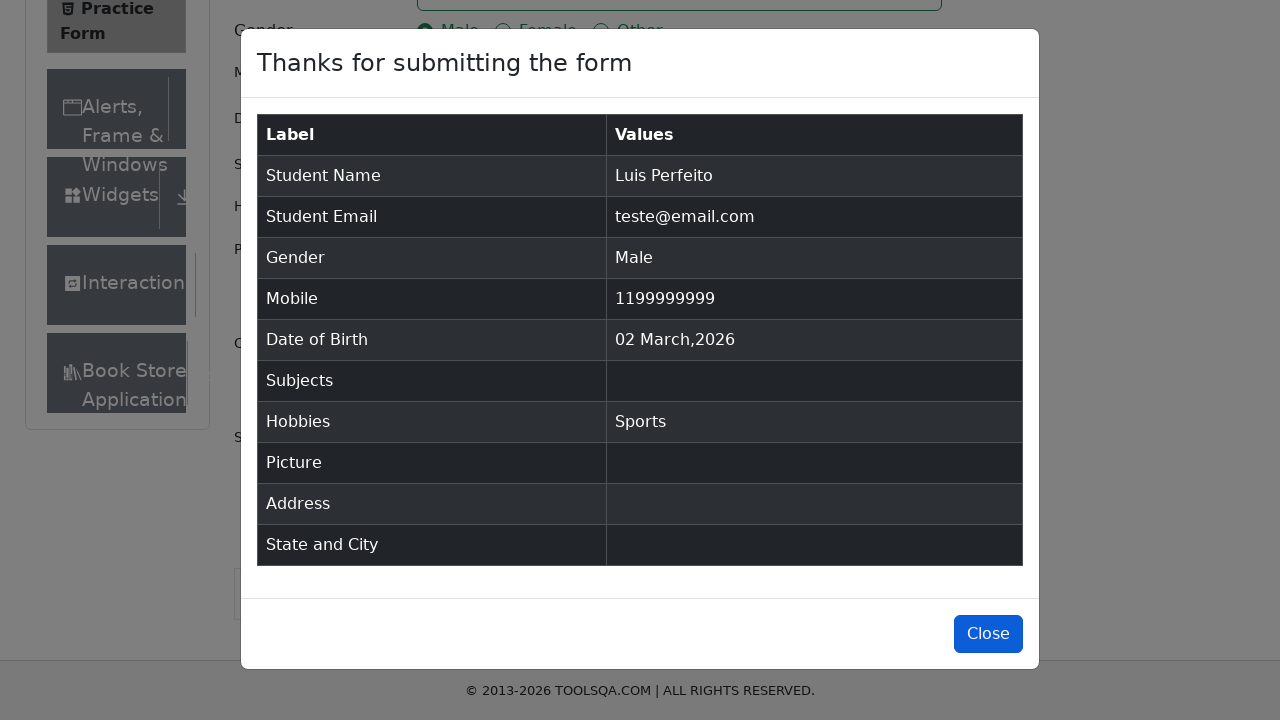